Tests jQuery UI datepicker by switching to an iframe and setting a date value using JavaScript execution

Starting URL: http://jqueryui.com/datepicker/

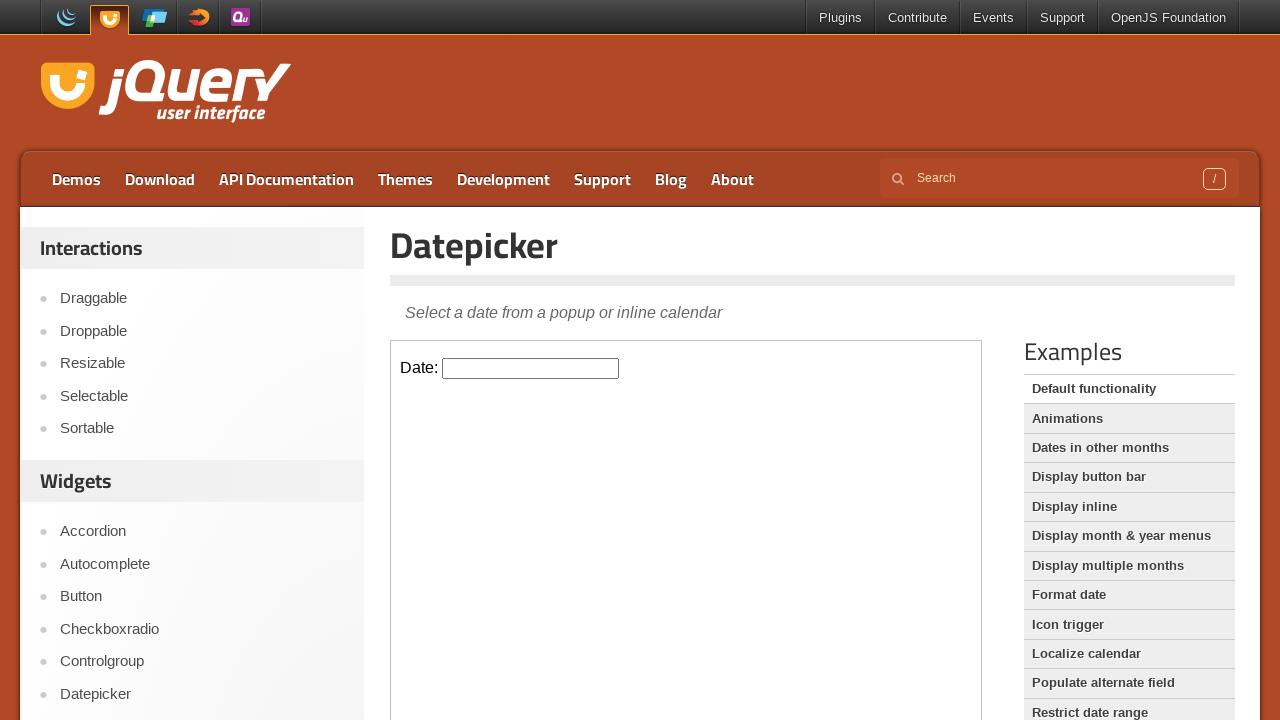

Located iframe with class 'demo-frame' containing datepicker demo
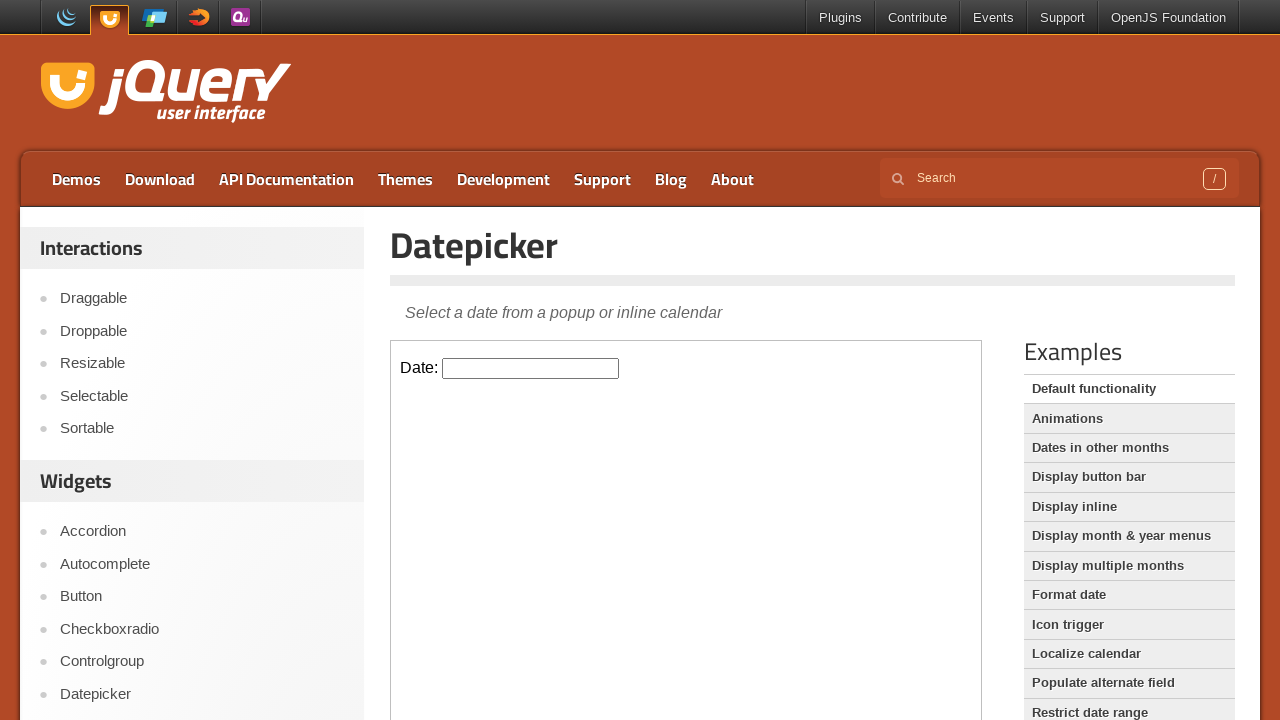

Datepicker element loaded in iframe
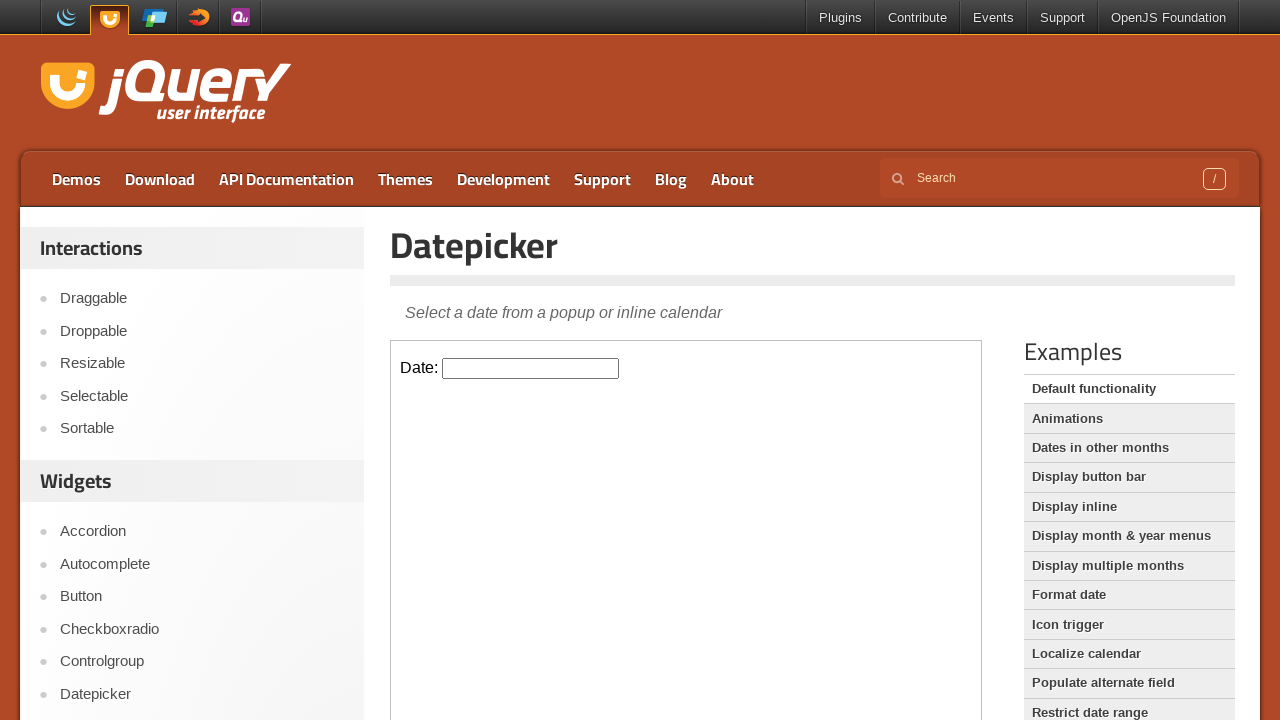

Executed JavaScript to set datepicker value to '03/15/2024'
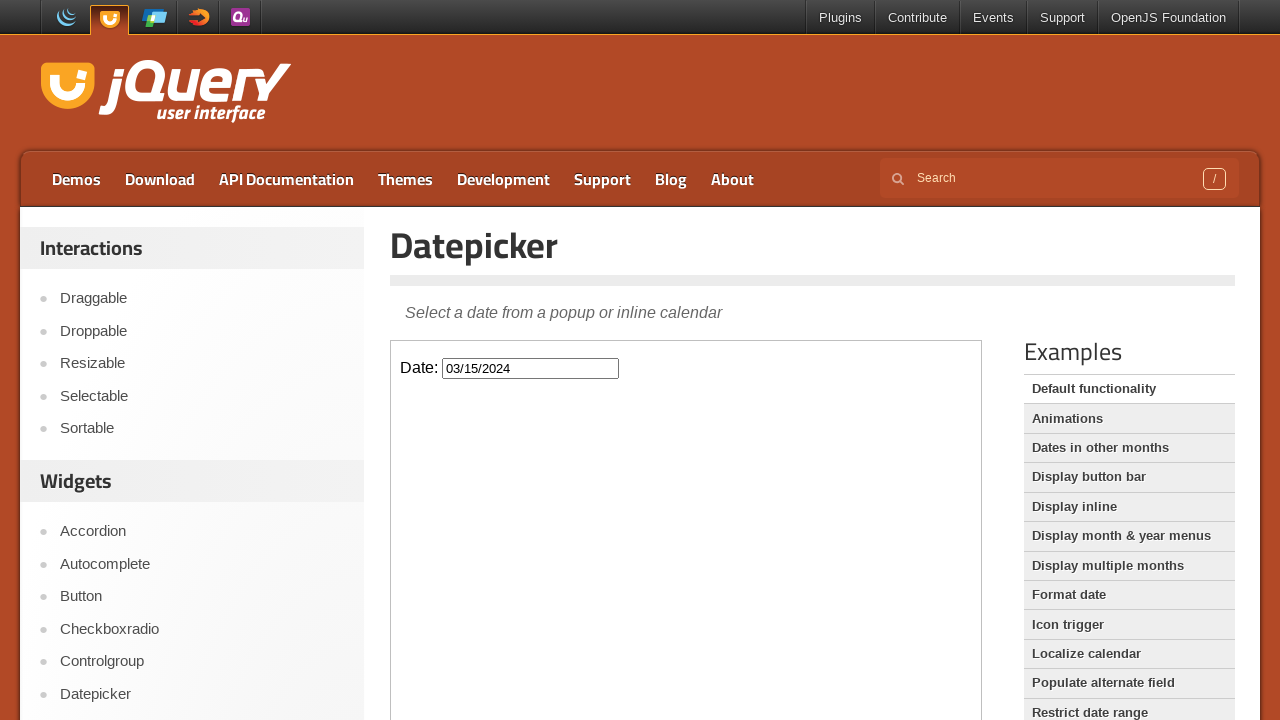

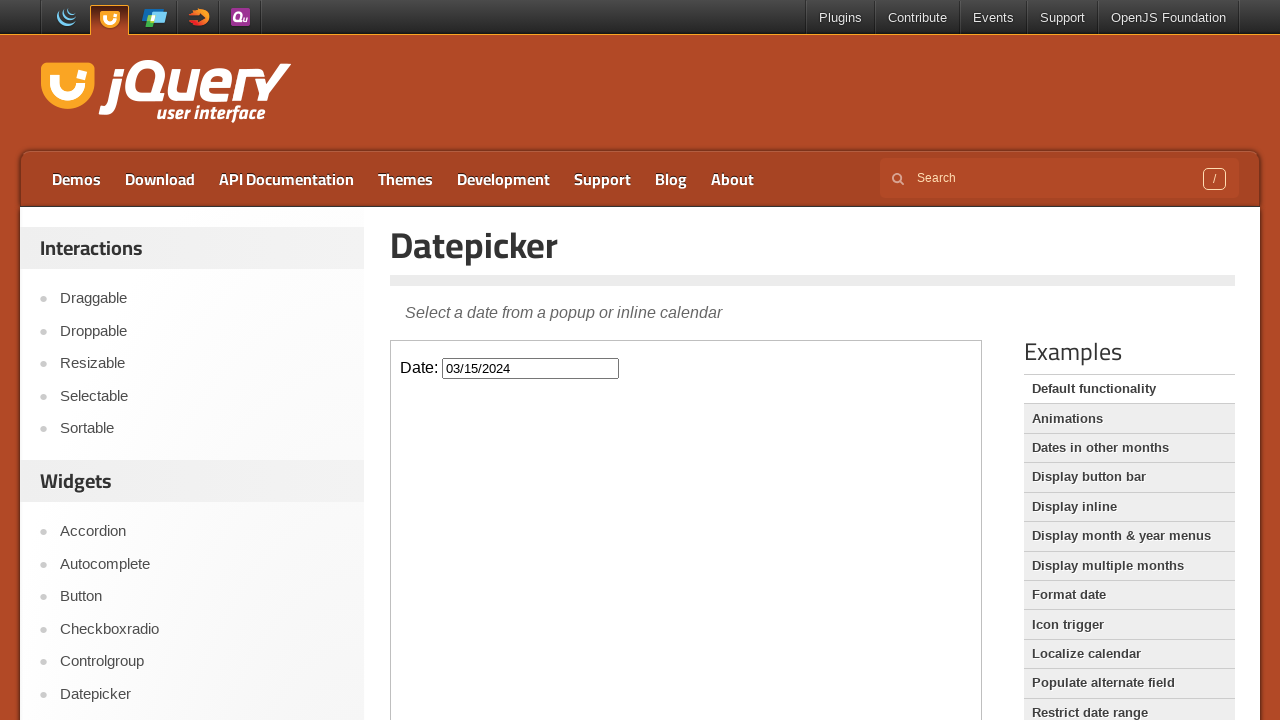